Tests the search functionality by adding a row and then searching for it by email

Starting URL: https://demoqa.com/elements

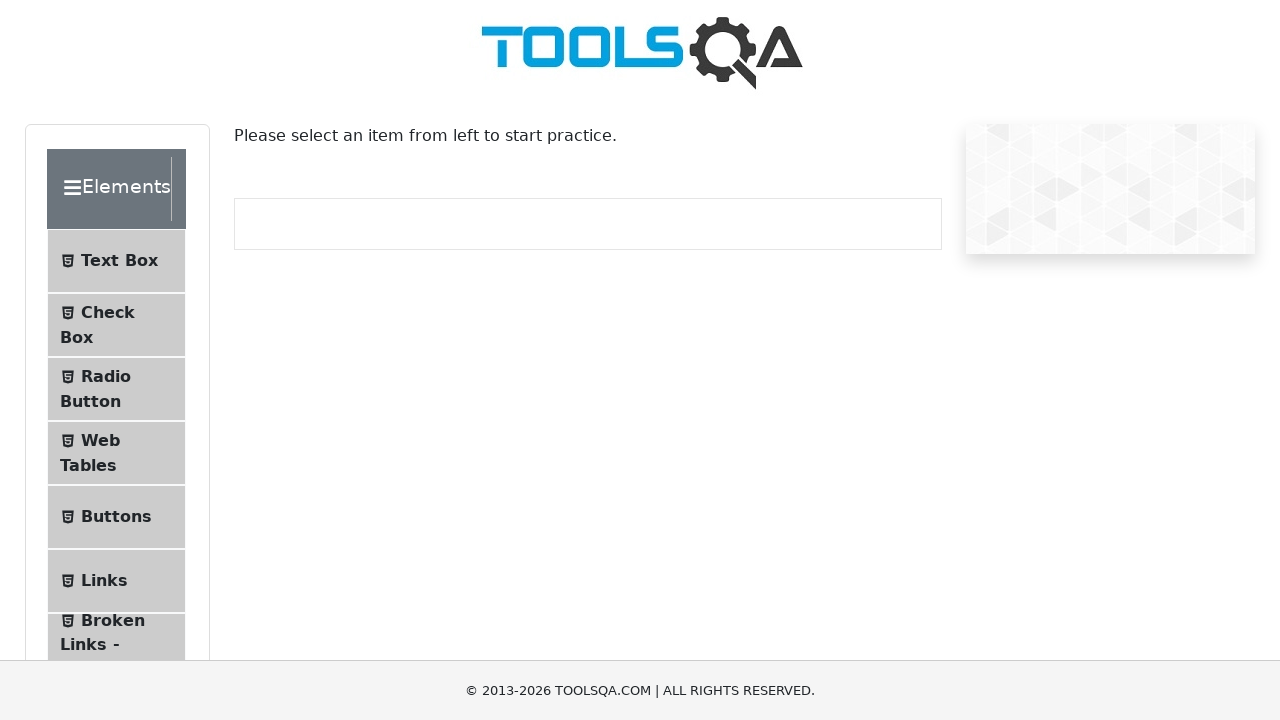

Clicked on Web Tables menu item at (116, 453) on li >> internal:has-text="Web Tables"i
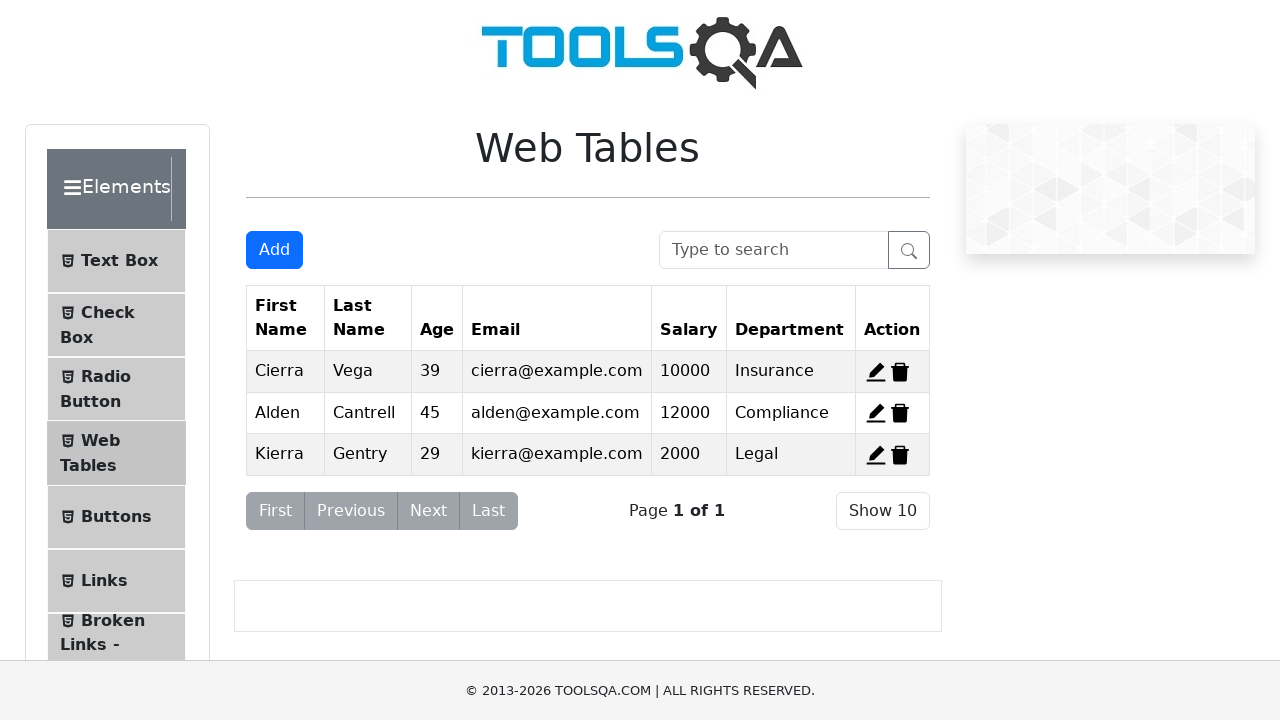

Clicked Add button to create new row at (274, 250) on internal:role=button[name="Add"i]
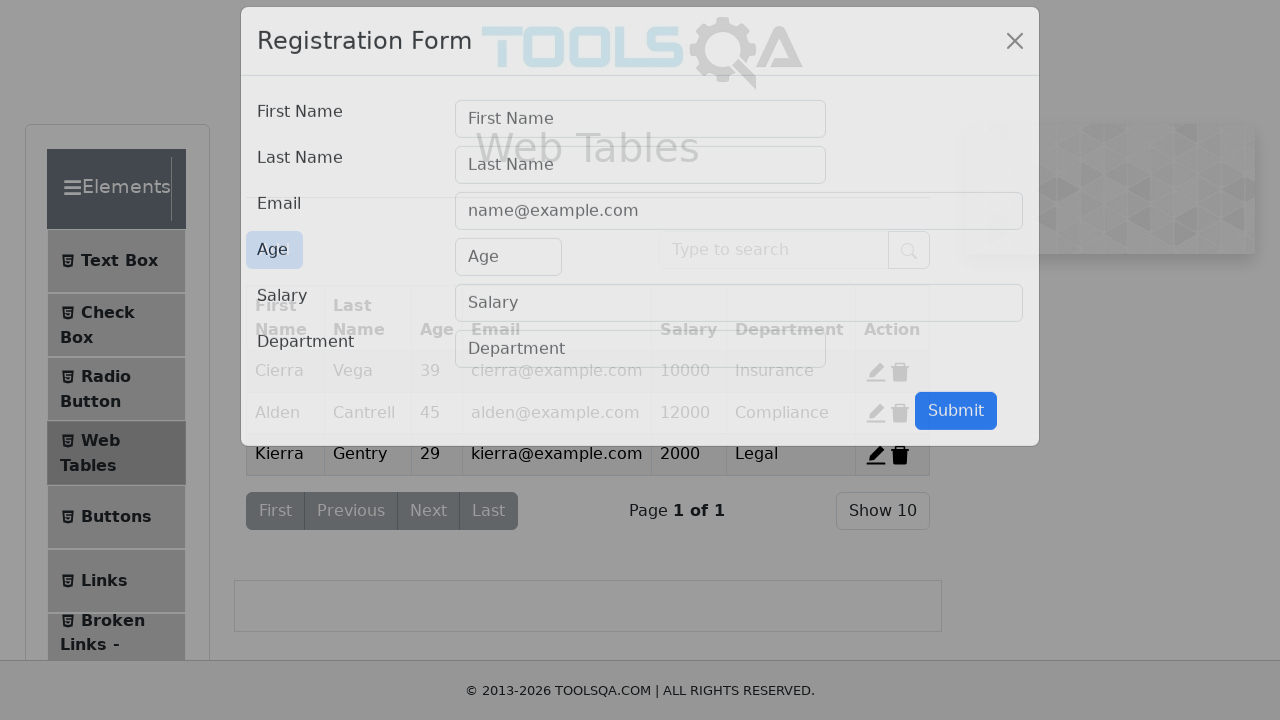

Filled First Name field with 'Sarah' on internal:attr=[placeholder="First Name"i]
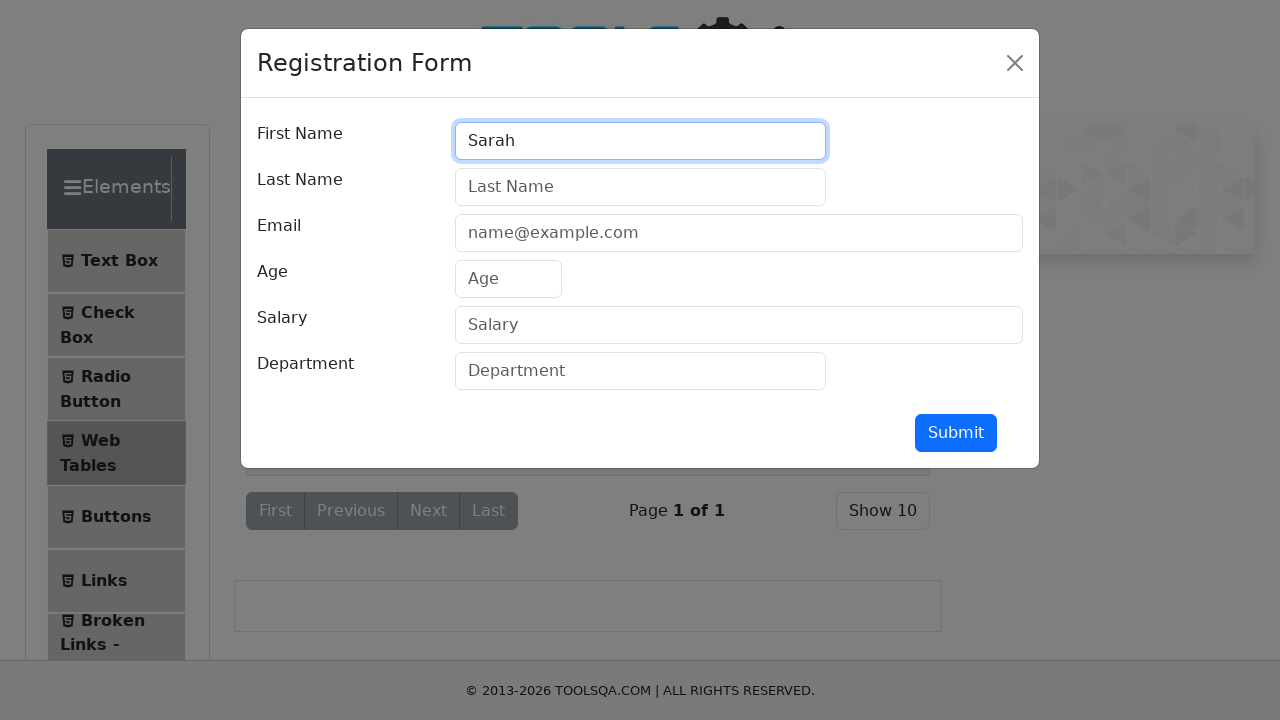

Filled Last Name field with 'Connor' on internal:attr=[placeholder="Last Name"i]
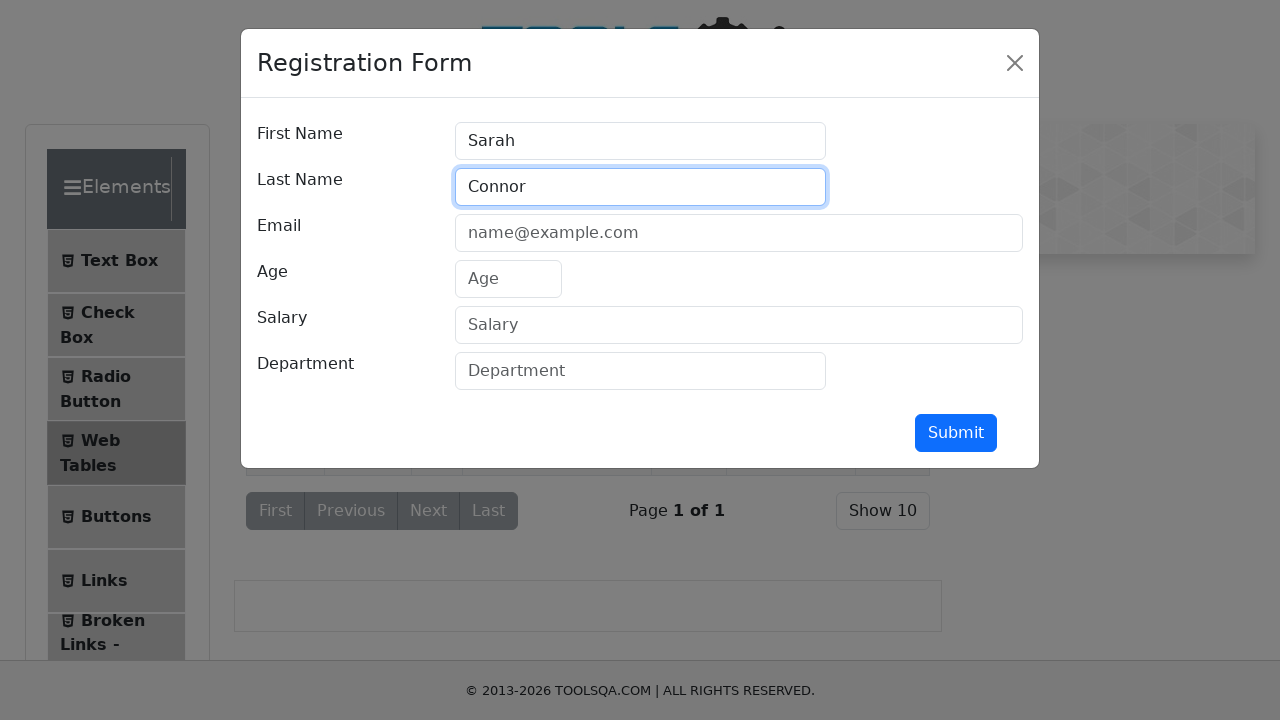

Filled email field with 'sarah.connor@example.com' on internal:attr=[placeholder="name@example.com"i]
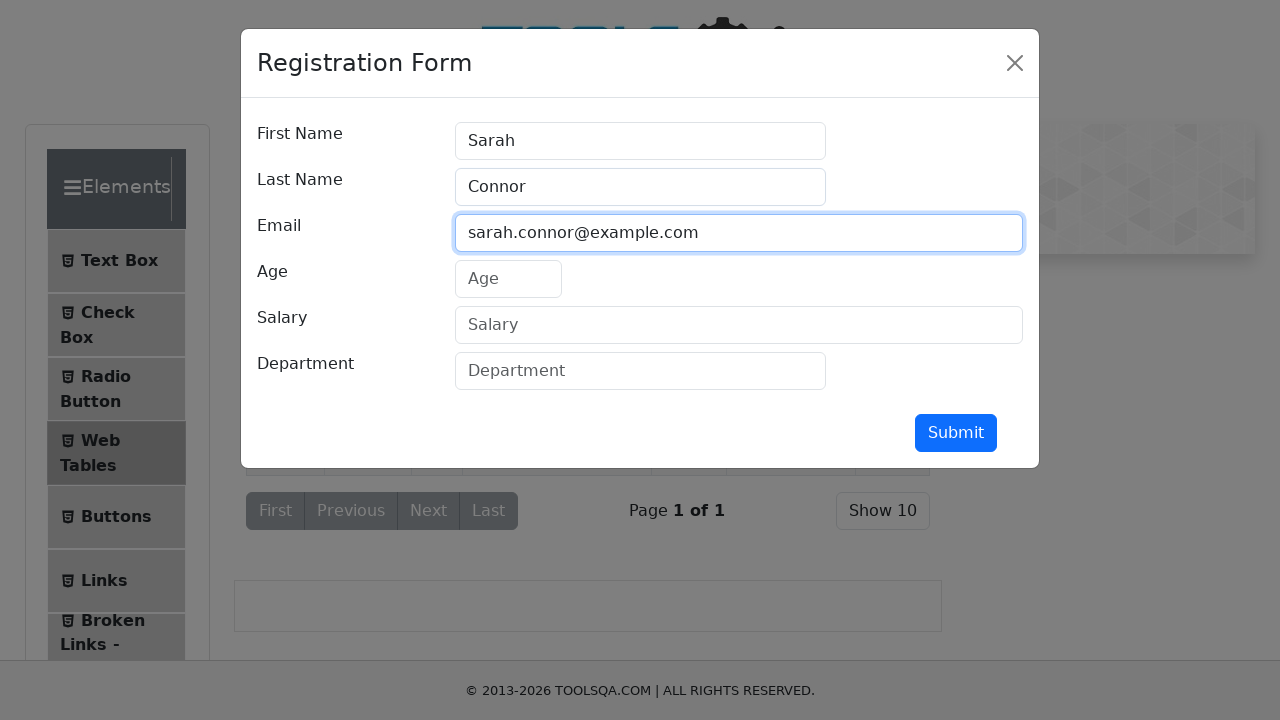

Filled Age field with '28' on internal:attr=[placeholder="Age"i]
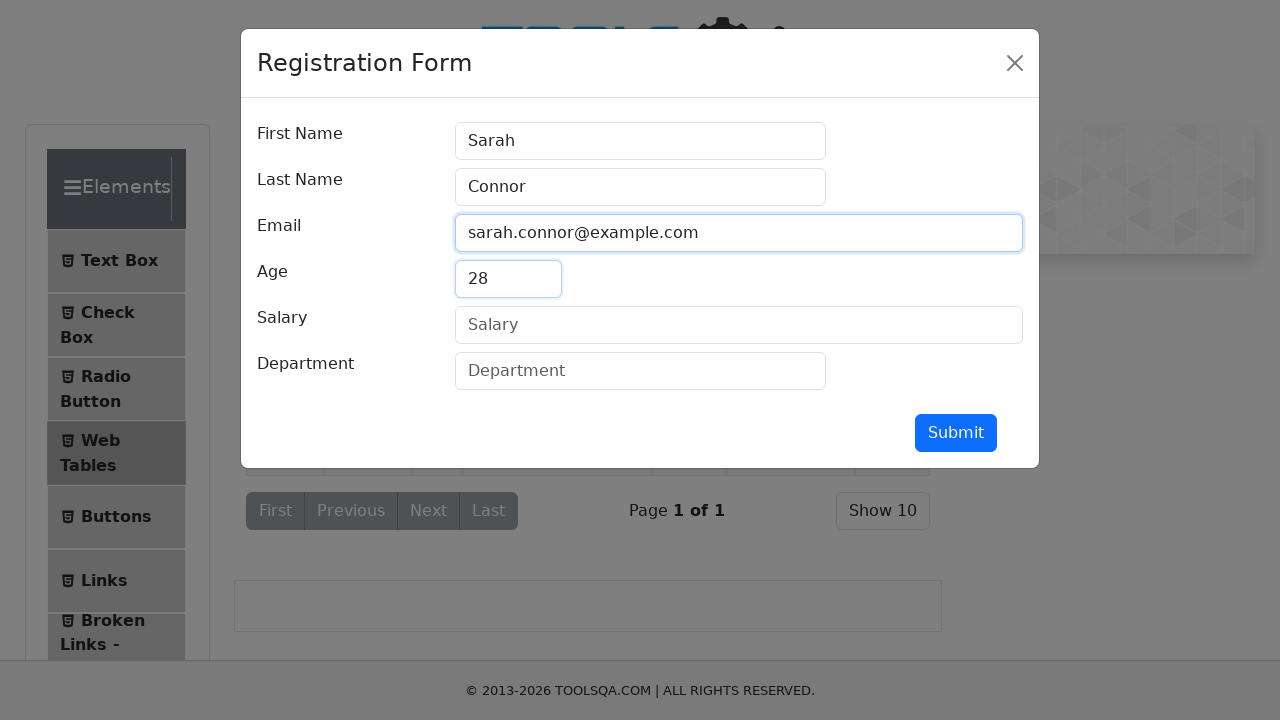

Filled Salary field with '62000' on internal:attr=[placeholder="Salary"i]
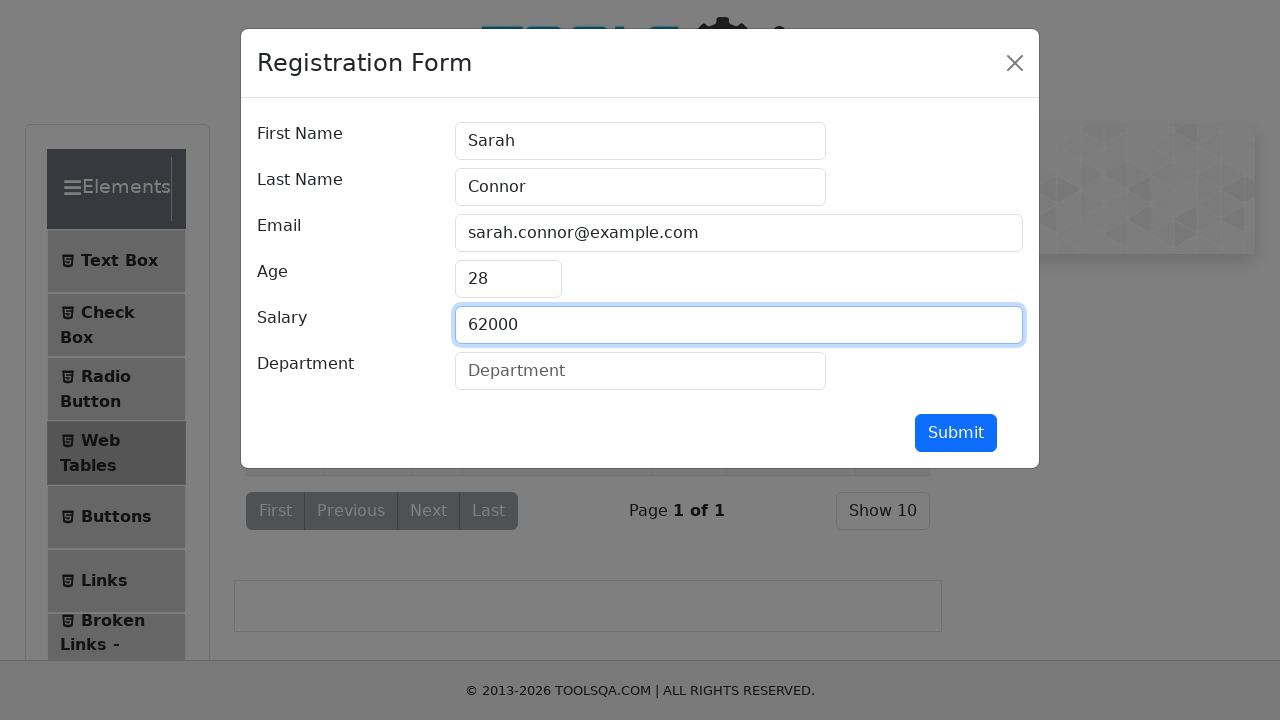

Filled Department field with 'Sales' on internal:attr=[placeholder="Department"i]
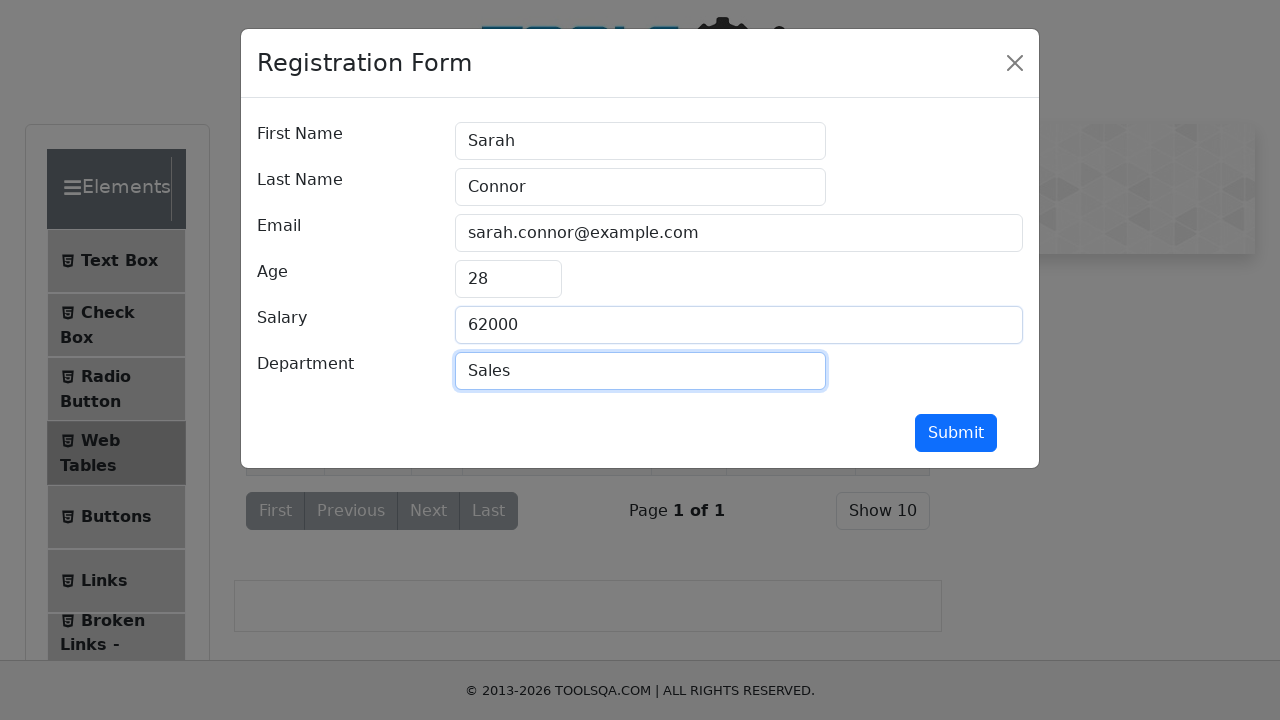

Clicked Submit button to add new row at (956, 433) on internal:role=button[name="Submit"i]
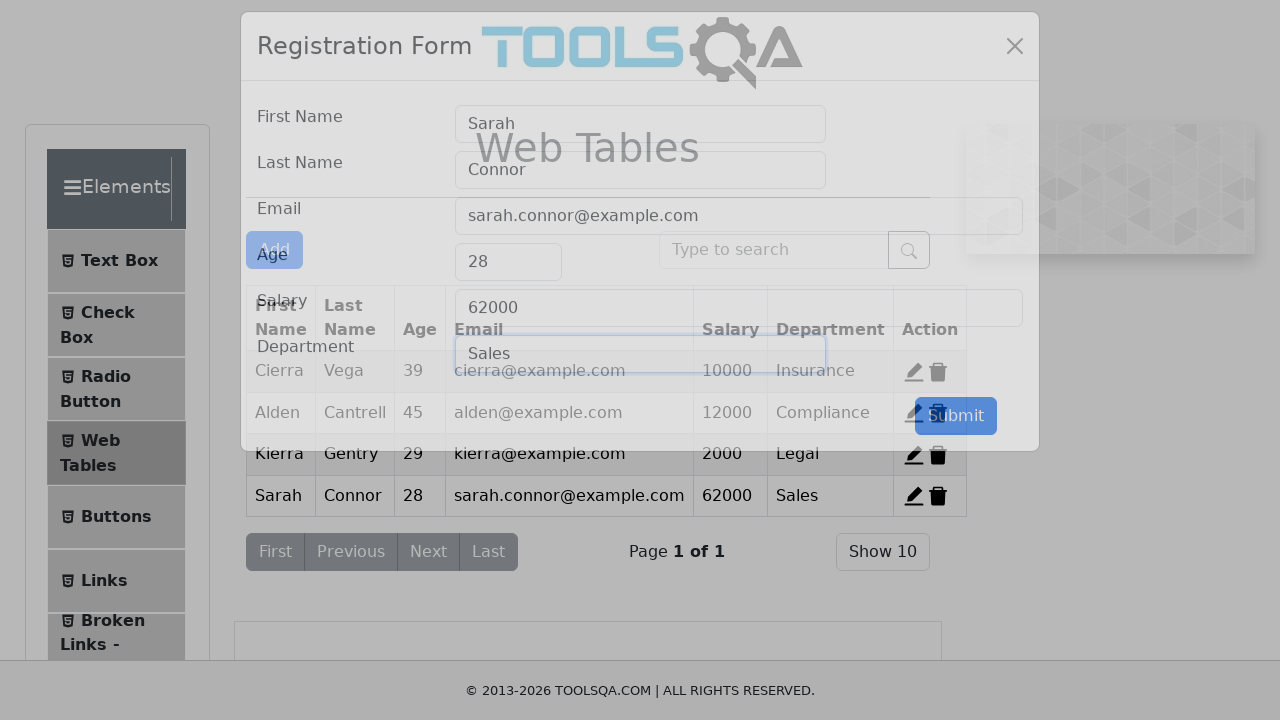

Filled search field with 'sarah.connor@example.com' on internal:attr=[placeholder="Type to search"i]
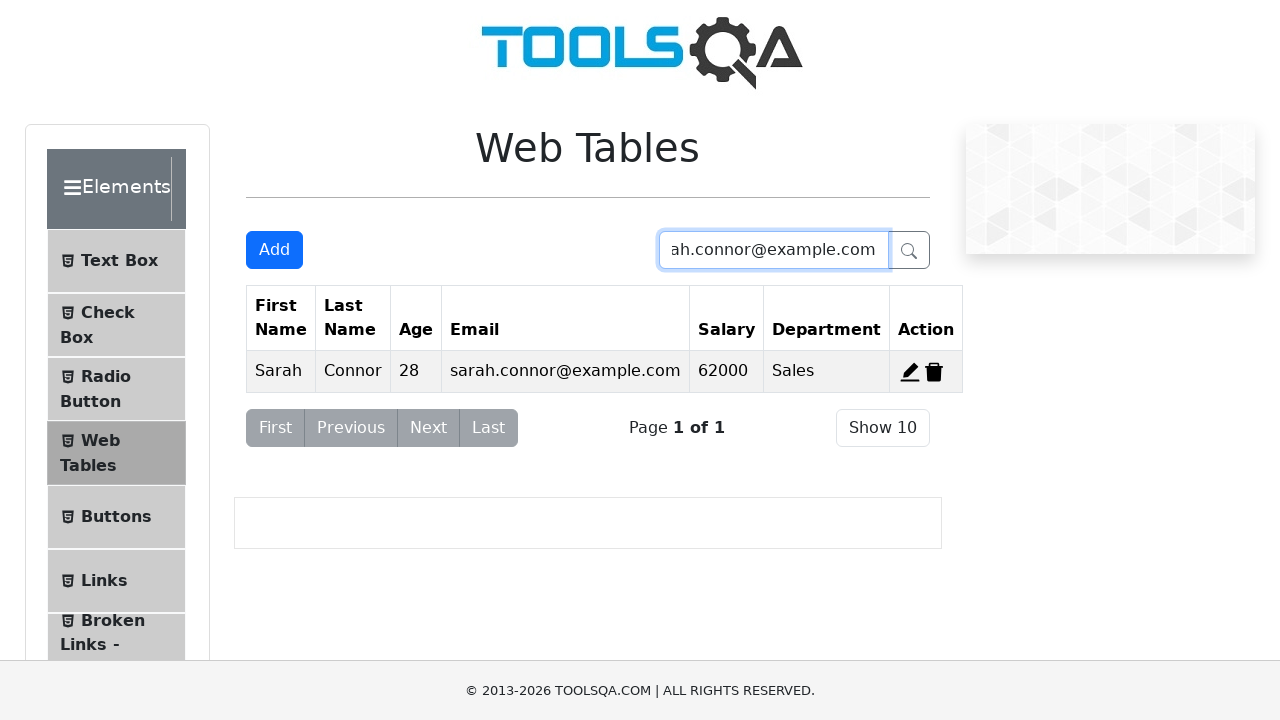

Search results filtered and row found with name 'Sarah'
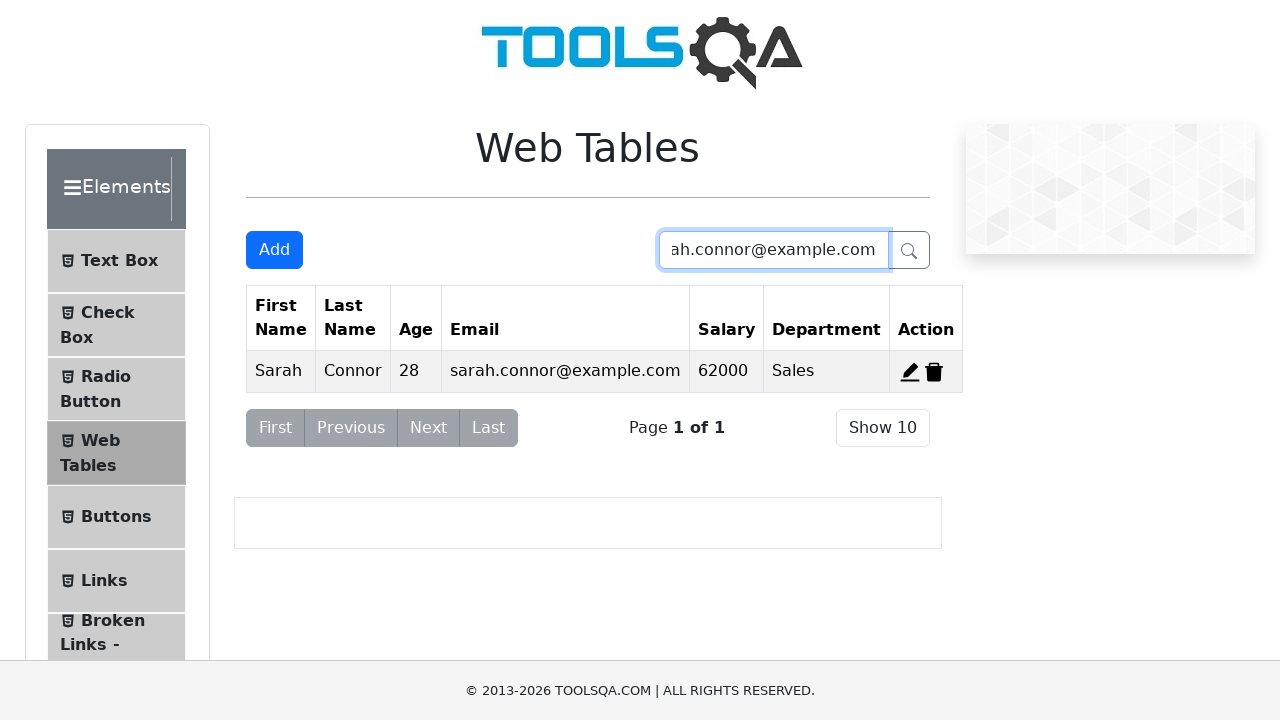

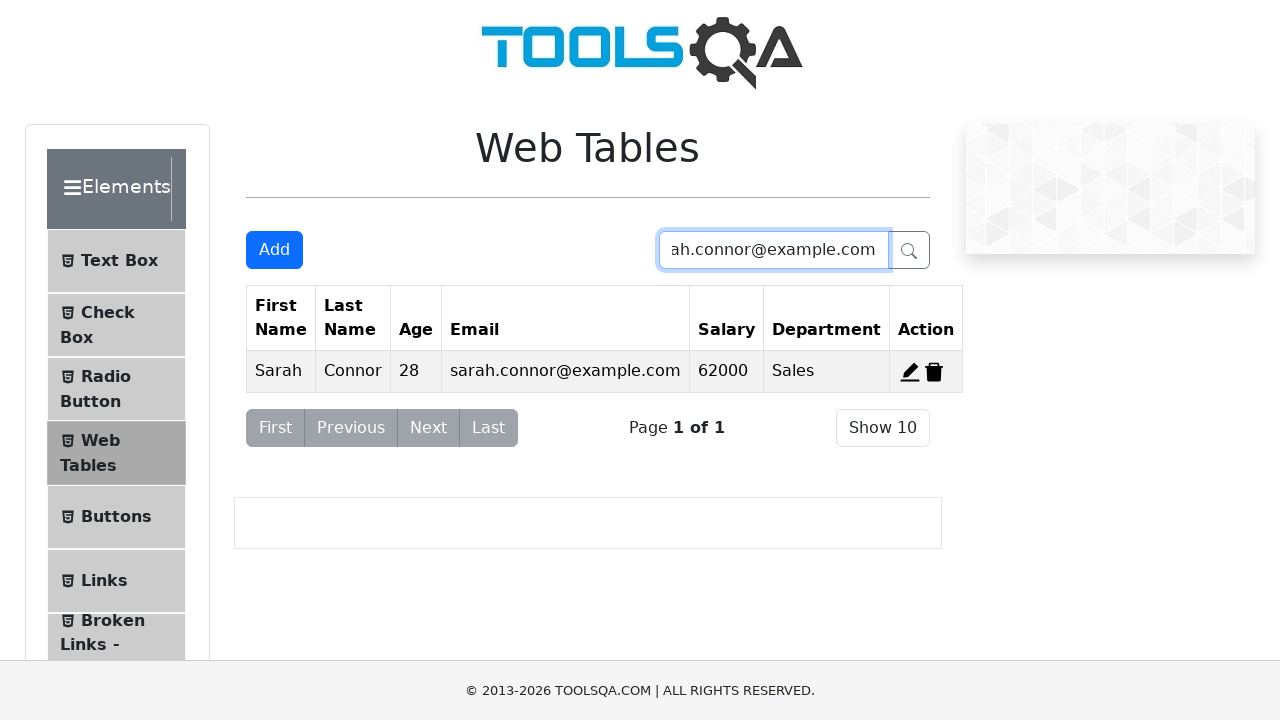